Tests clicking on the Elements header/accordion on the demoqa elements page

Starting URL: https://demoqa.com/elements

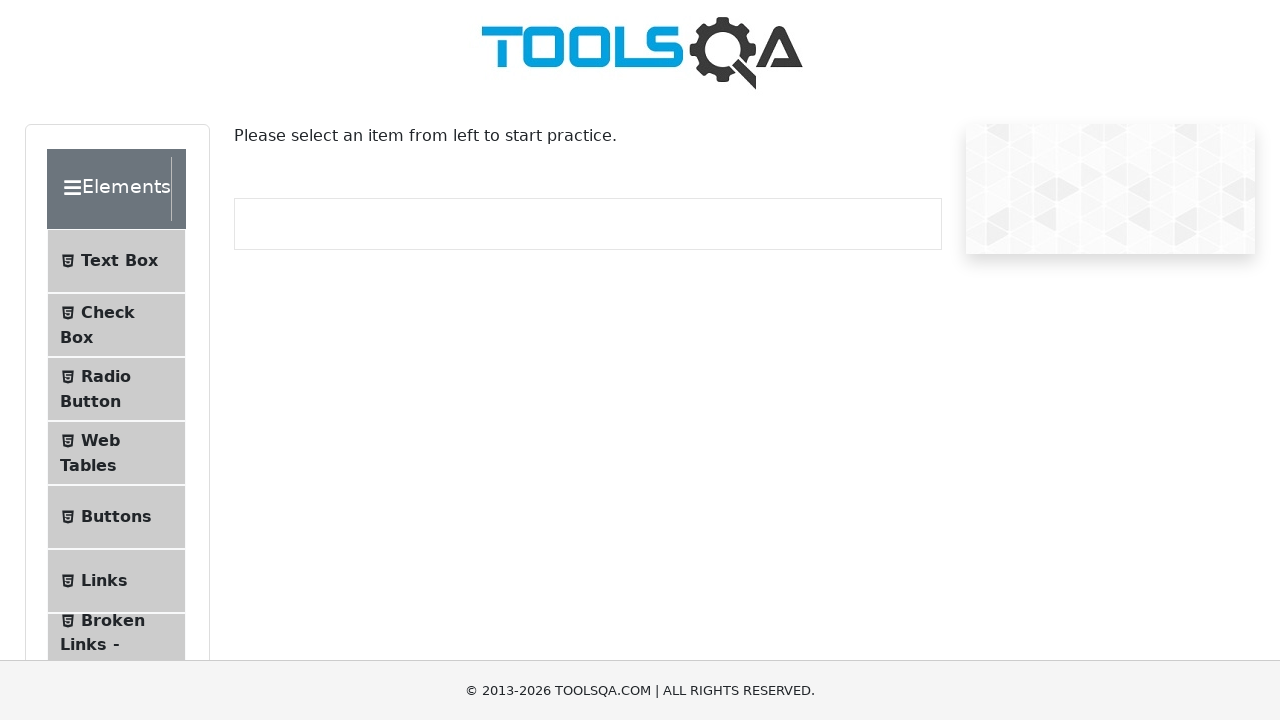

Navigated to demoqa elements page
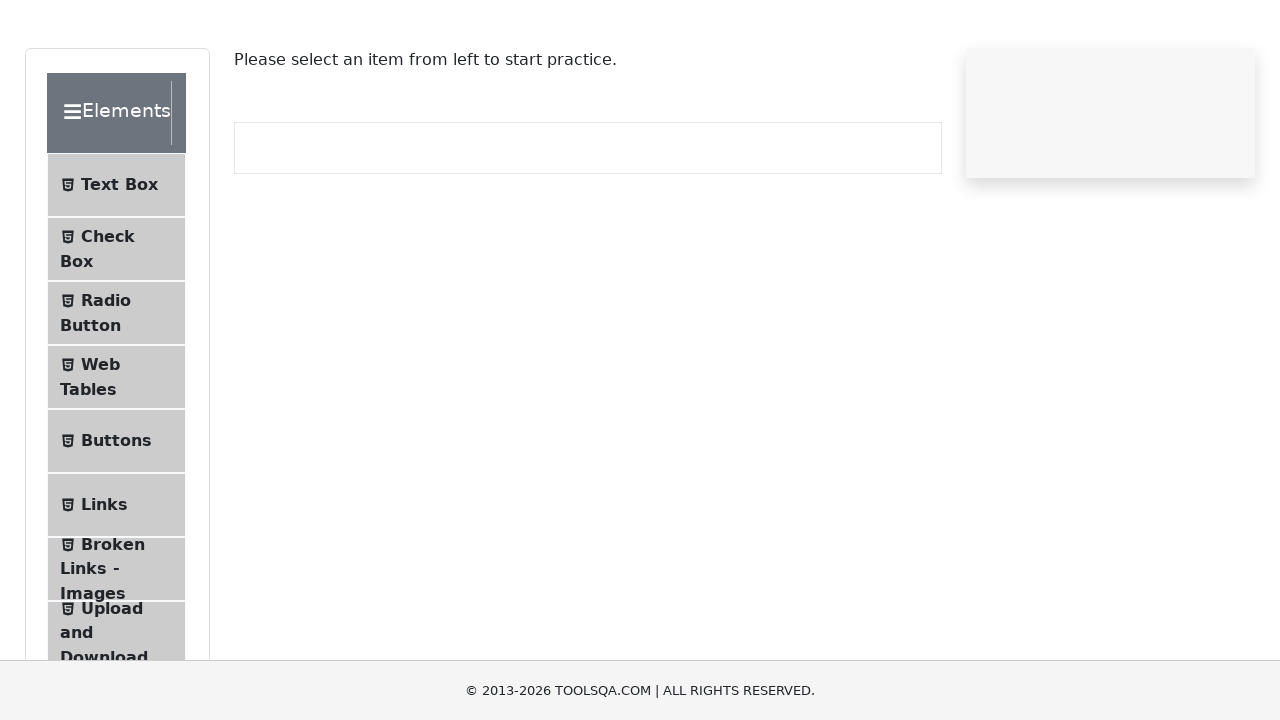

Clicked on Elements header/accordion in left sidebar at (116, 189) on div.element-group:has-text('Elements') .header-wrapper
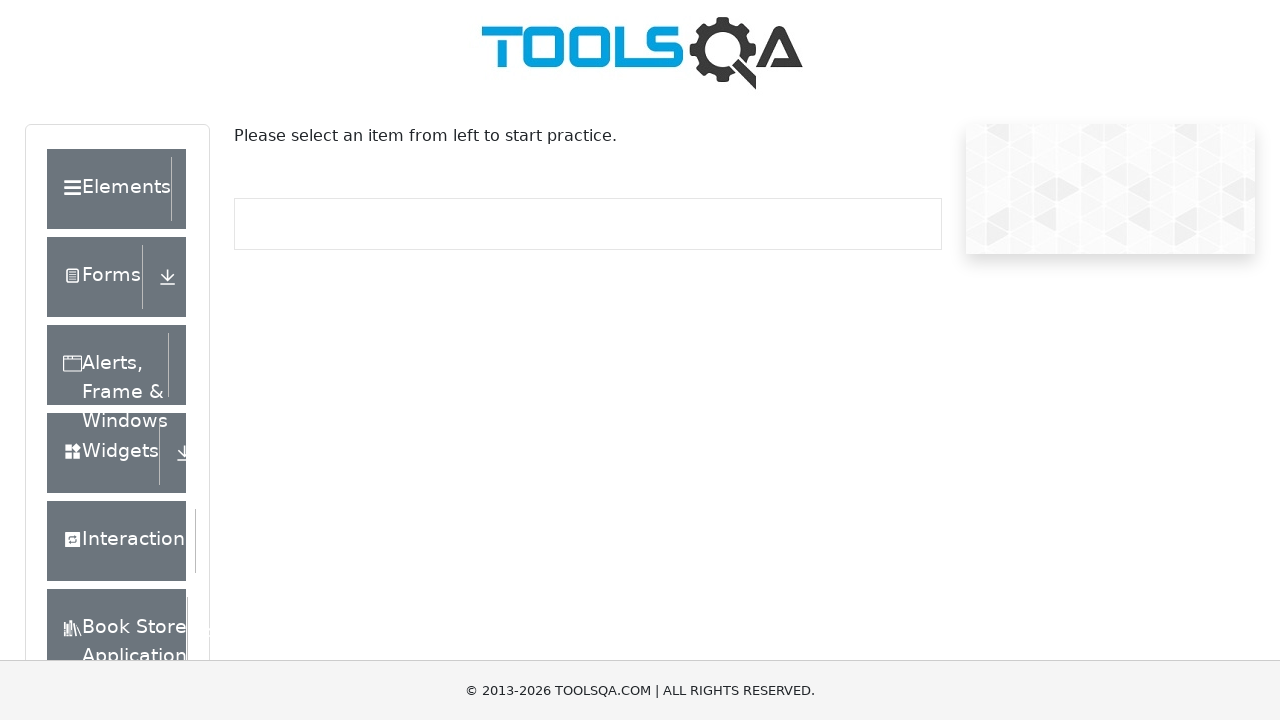

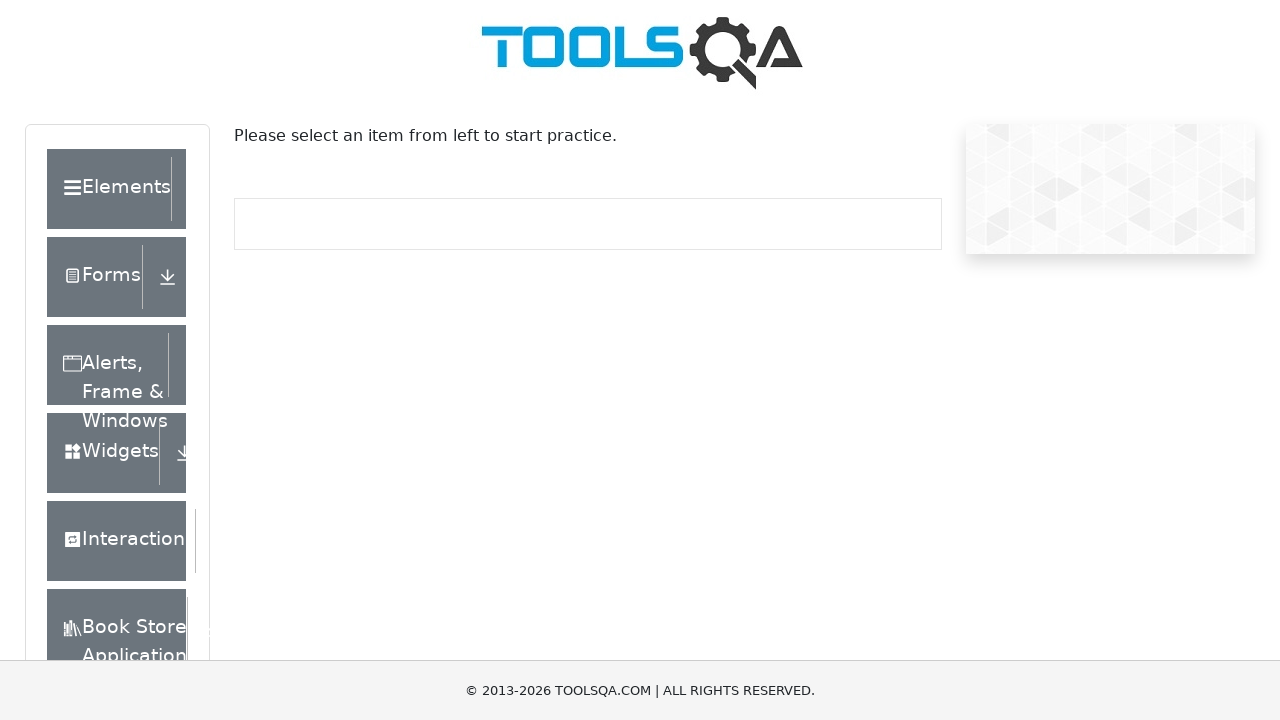